Verifies that at least one course item exists in the certifications section

Starting URL: https://m4den.github.io/Portfolio/

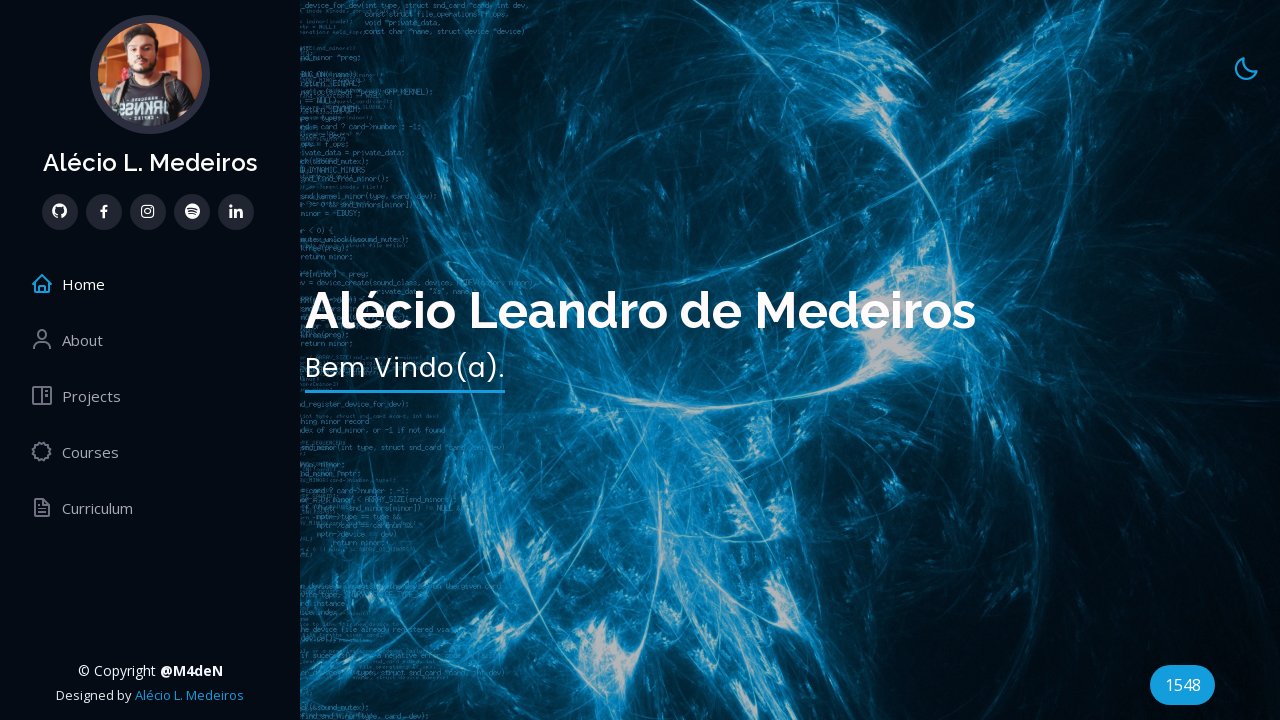

Waited for course item selector to load in certifications section
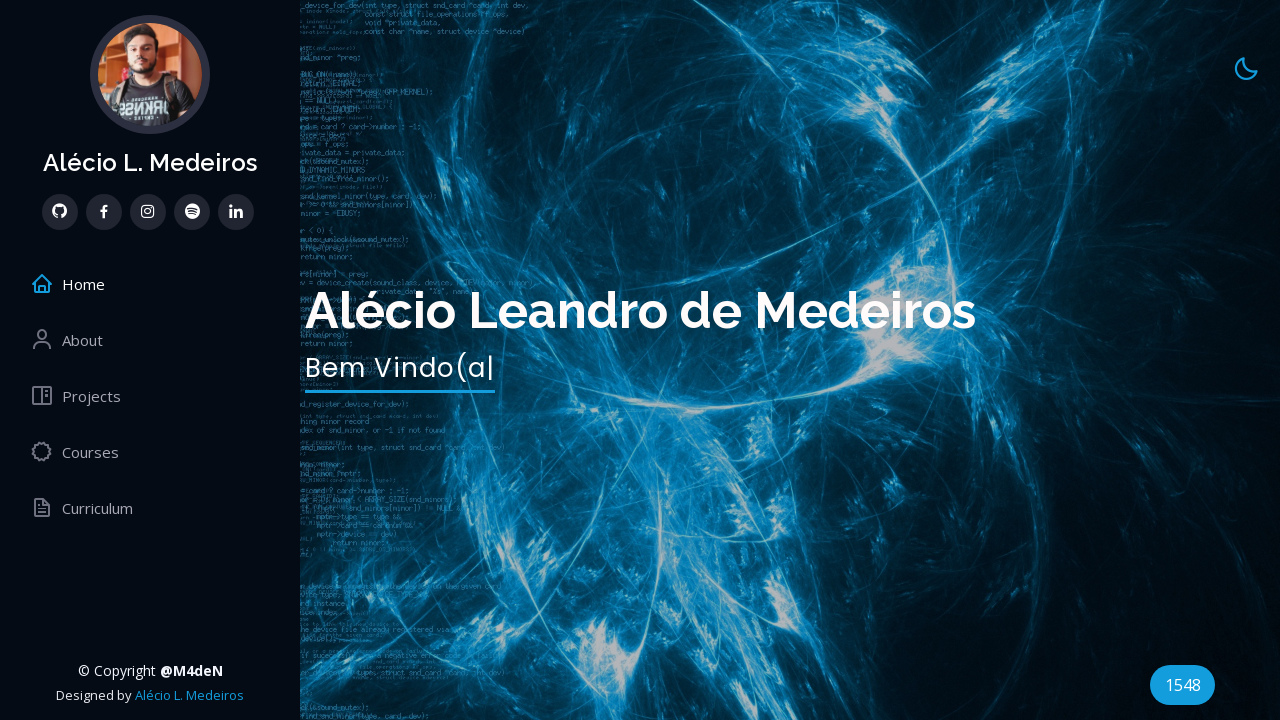

Verified that at least one course item exists in certifications section
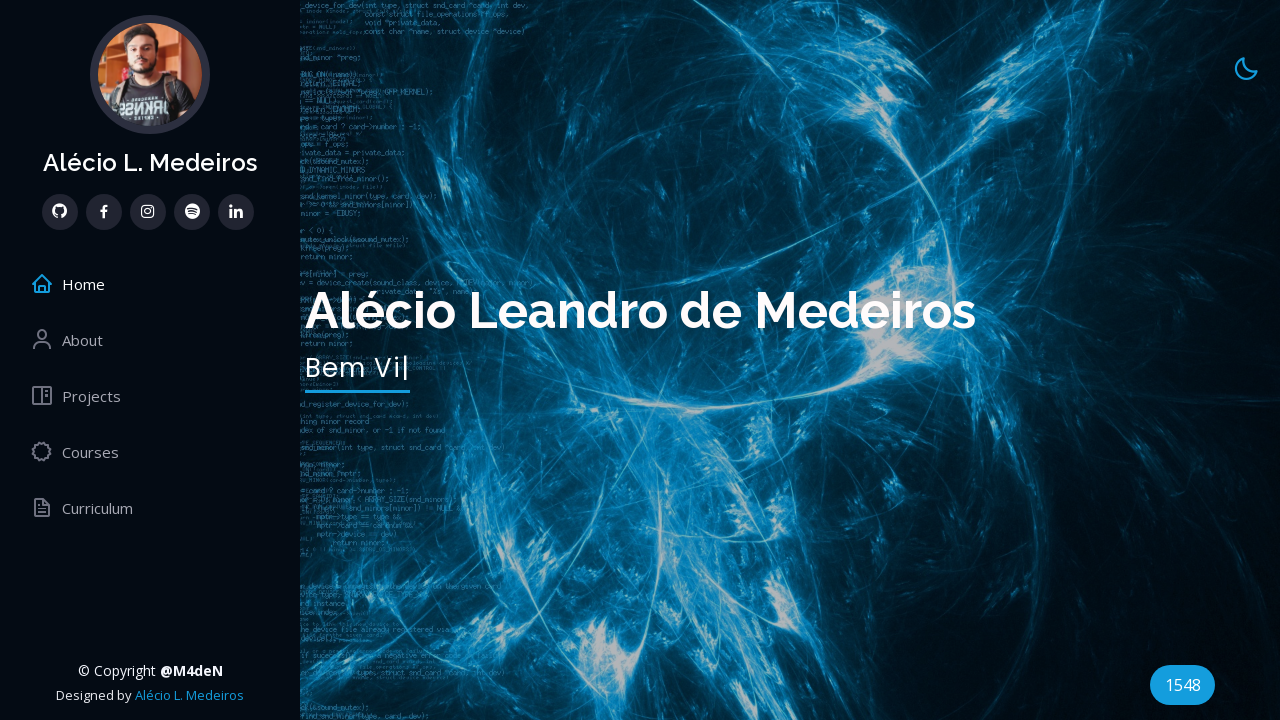

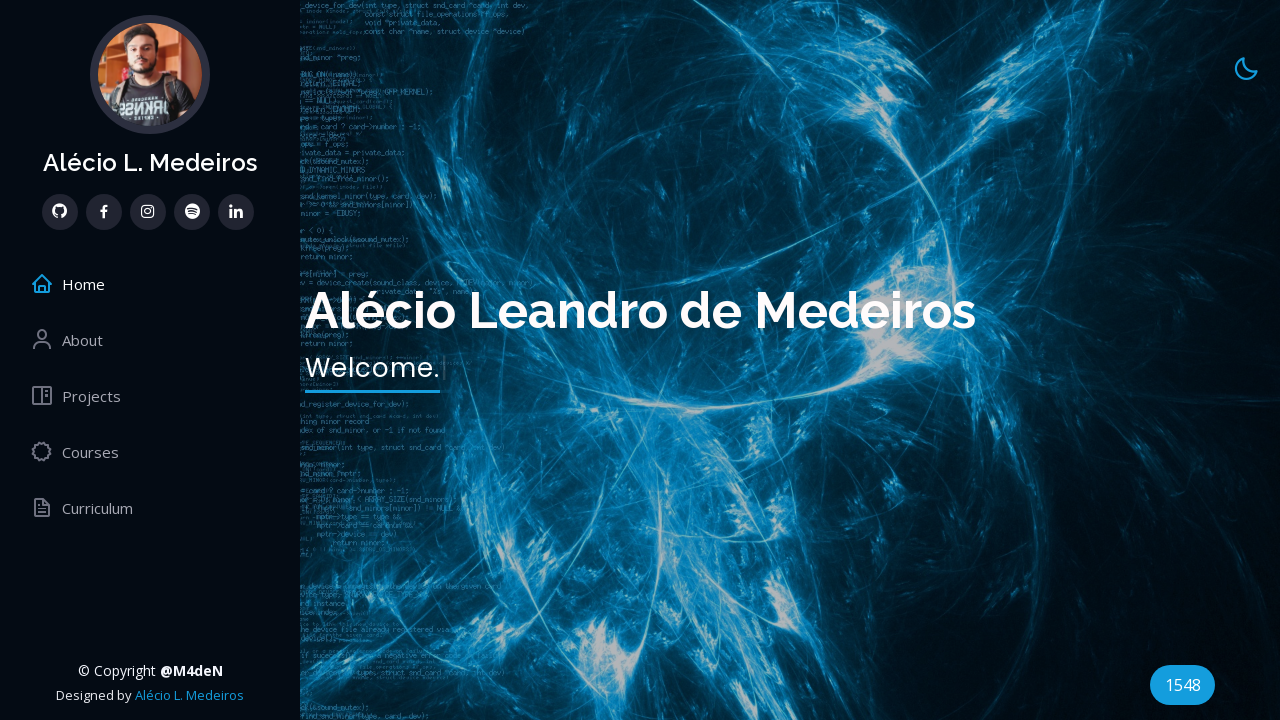